Navigates to W3Schools HTML tables page and interacts with the example table to verify its structure and content

Starting URL: https://www.w3schools.com/html/html_tables.asp

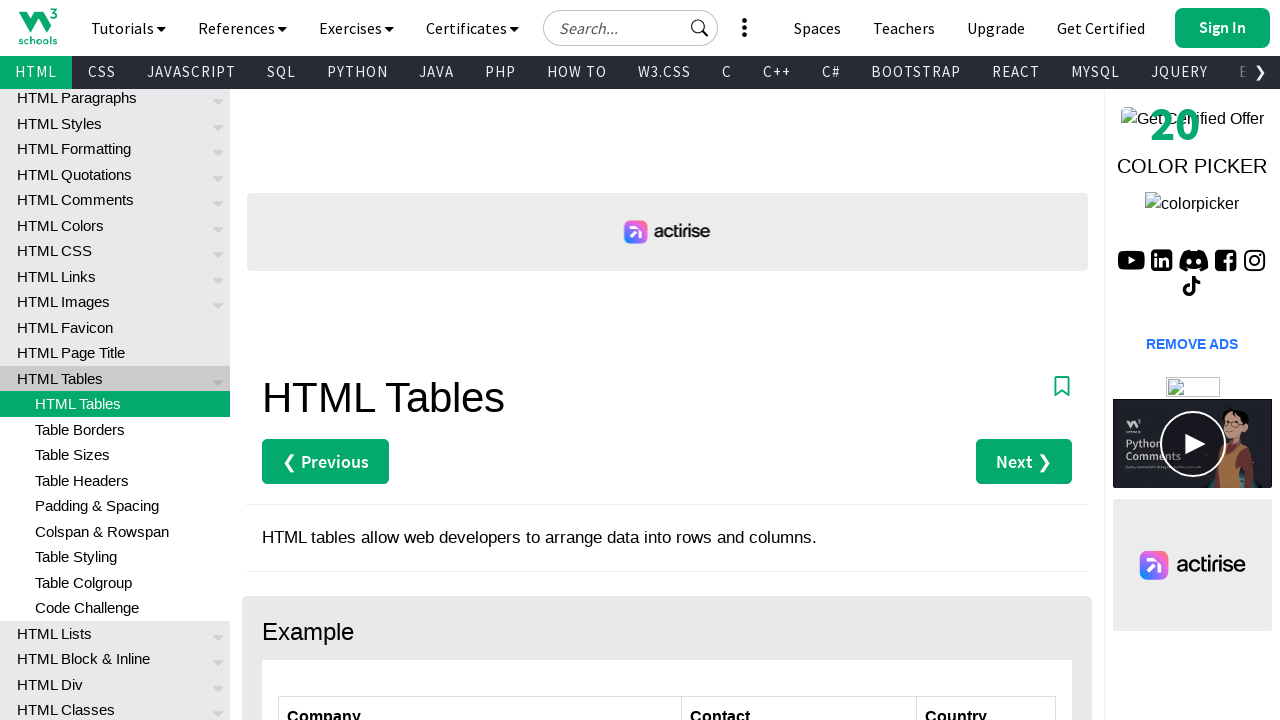

Navigated to W3Schools HTML tables page
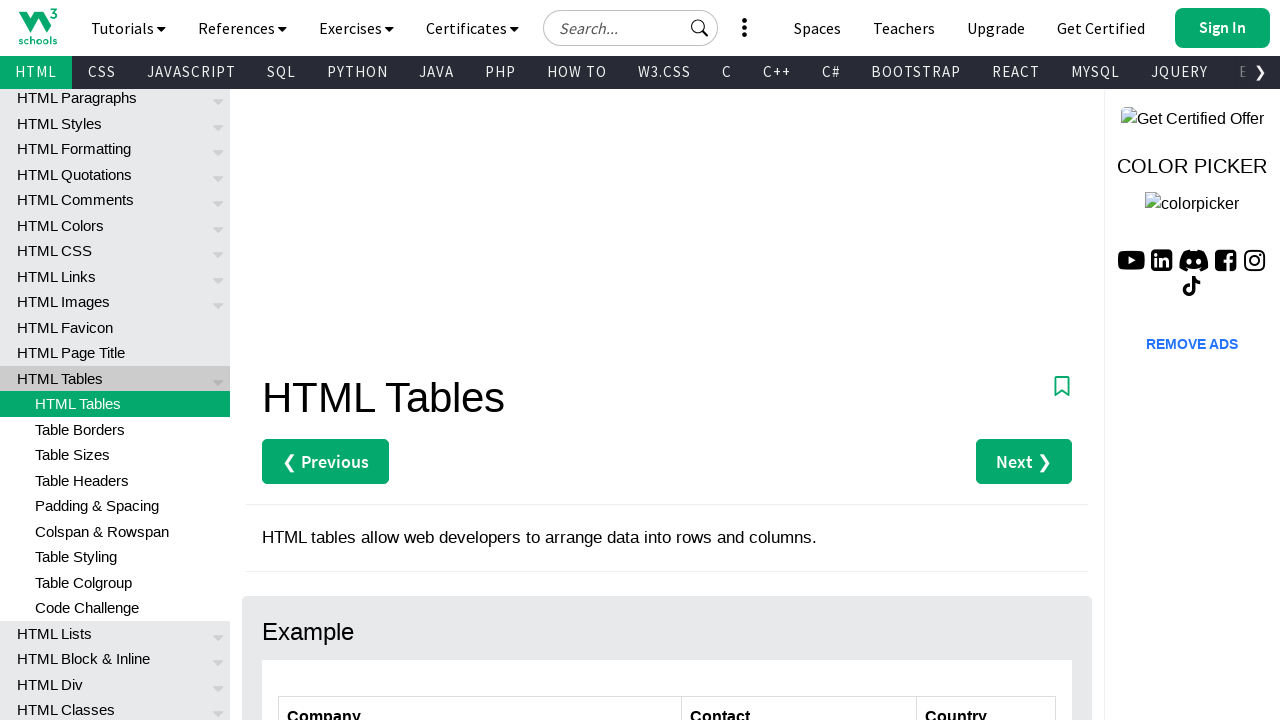

Customers table loaded successfully
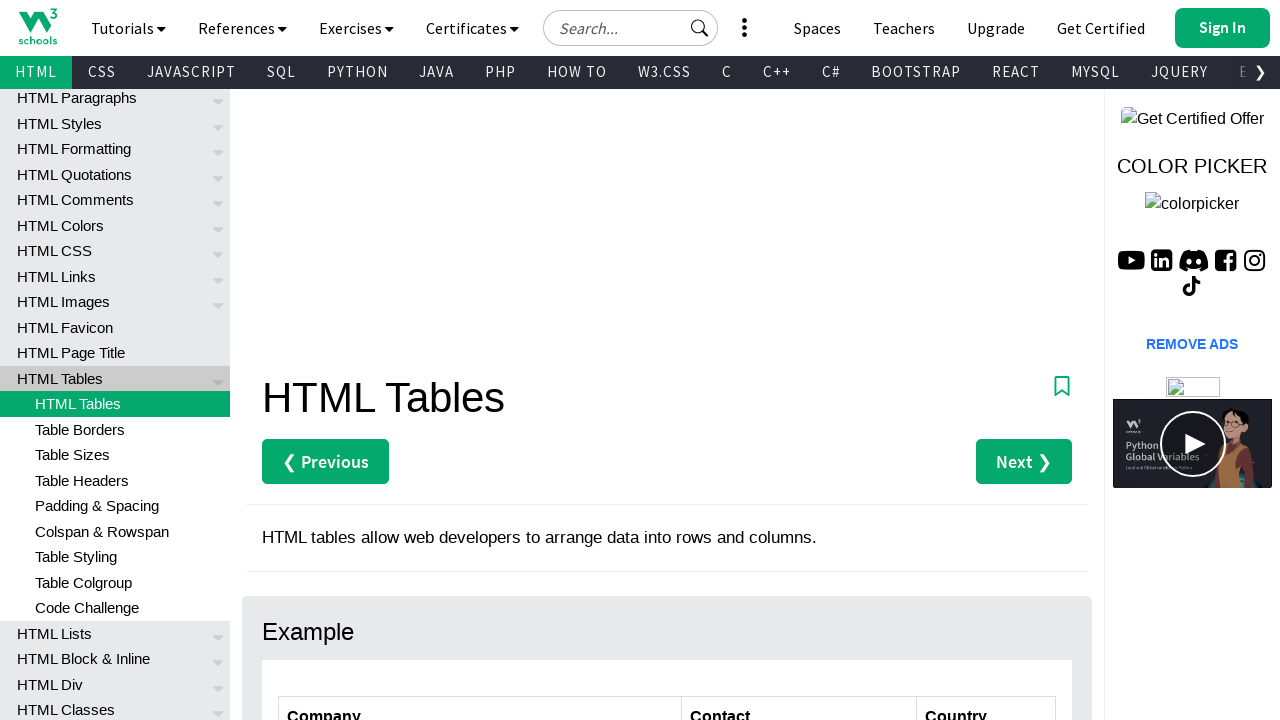

Retrieved all table rows: 7 rows found
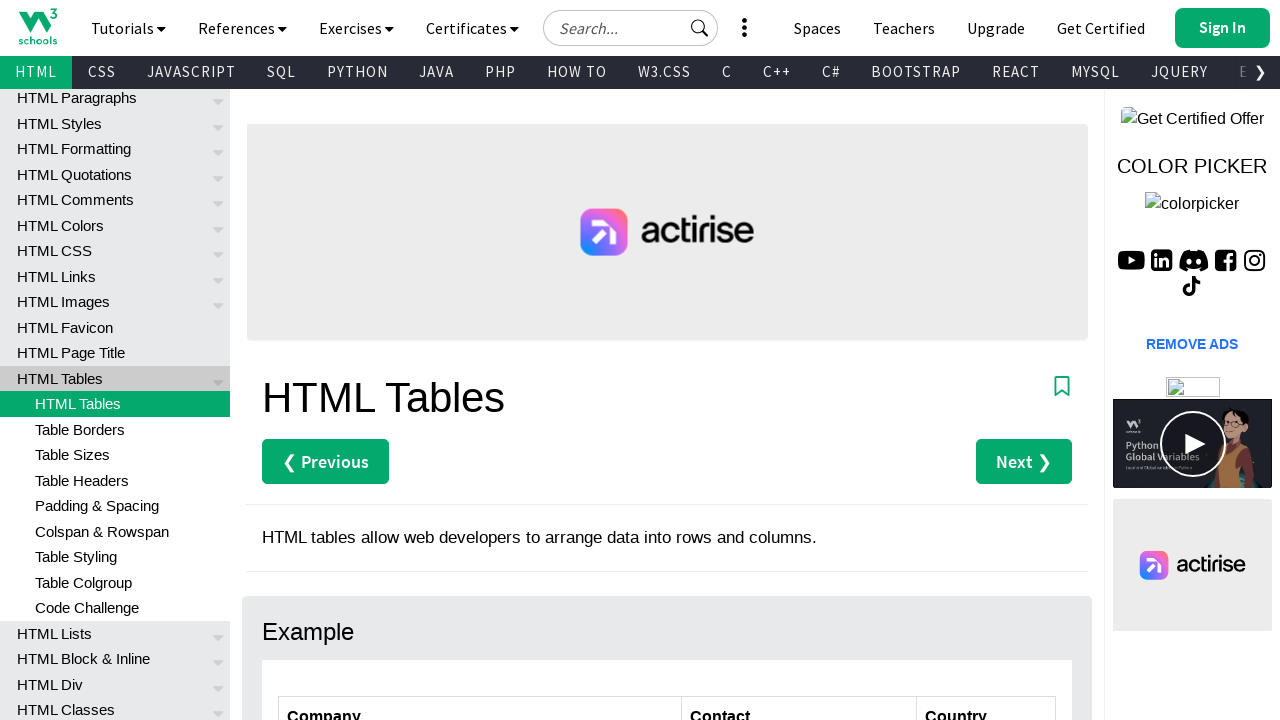

Retrieved all table header columns: 3 columns found
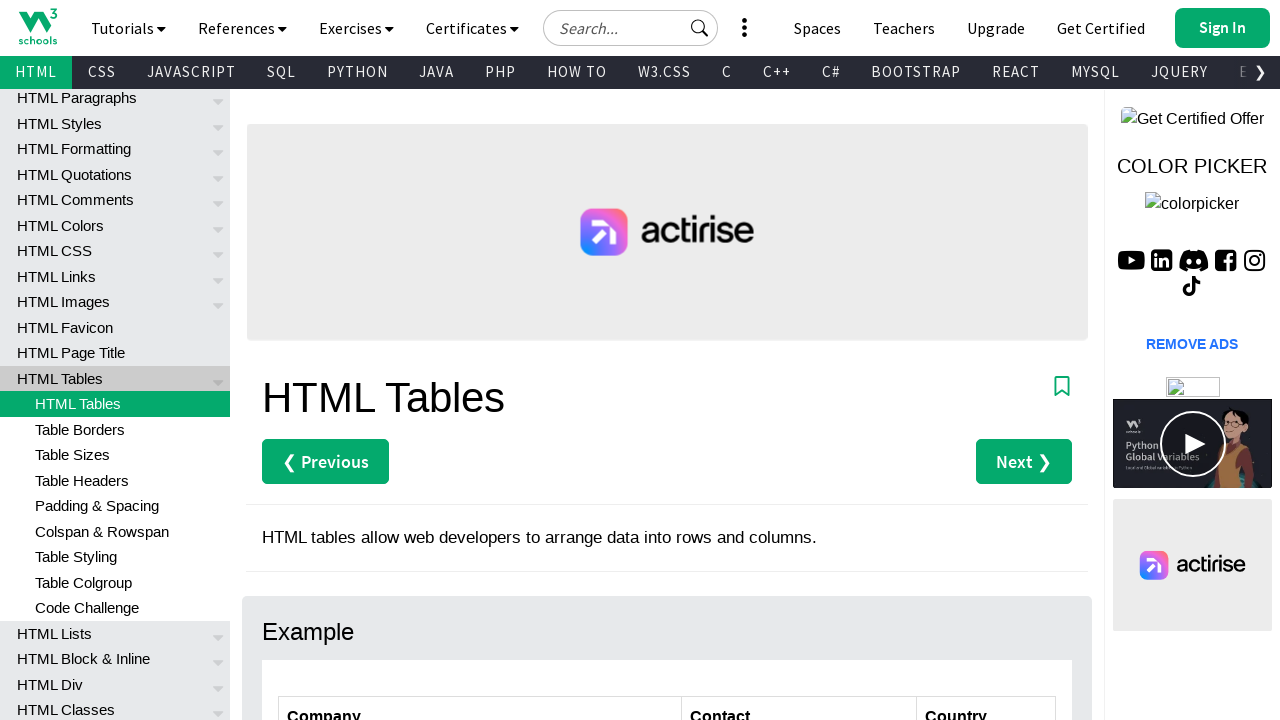

Verified table cell at row 2, column 1 is accessible
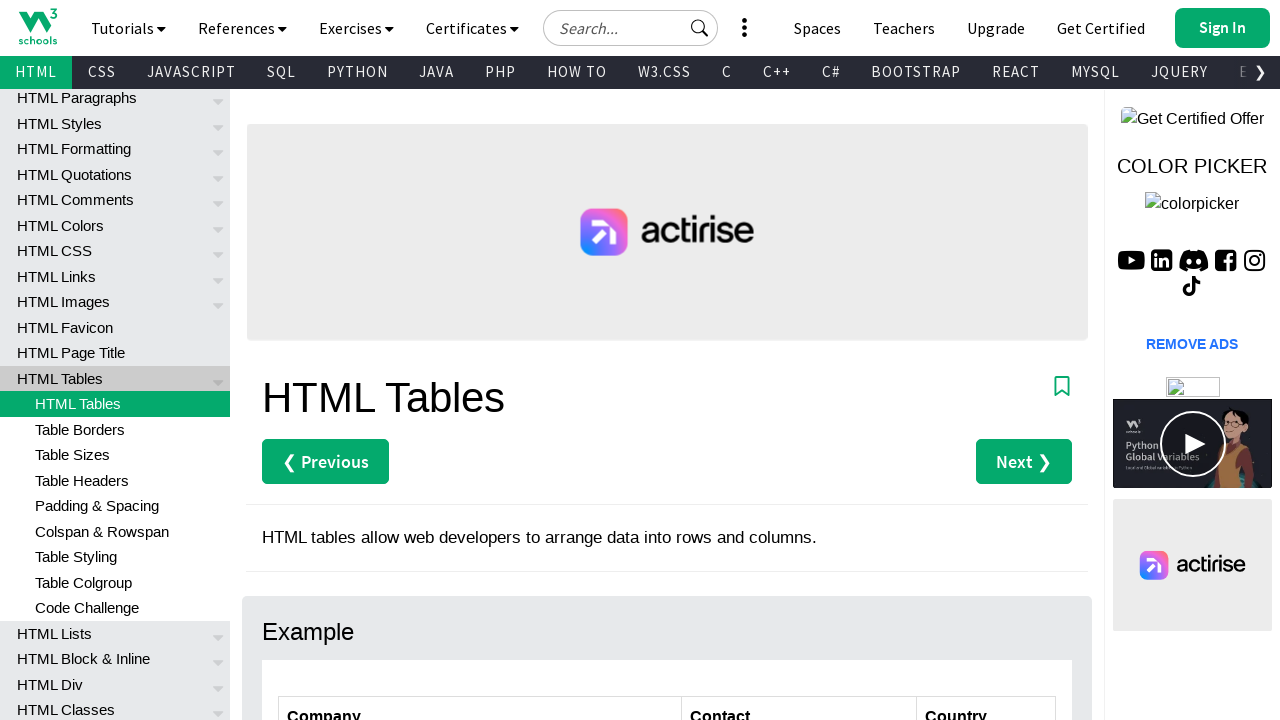

Verified table cell at row 2, column 2 is accessible
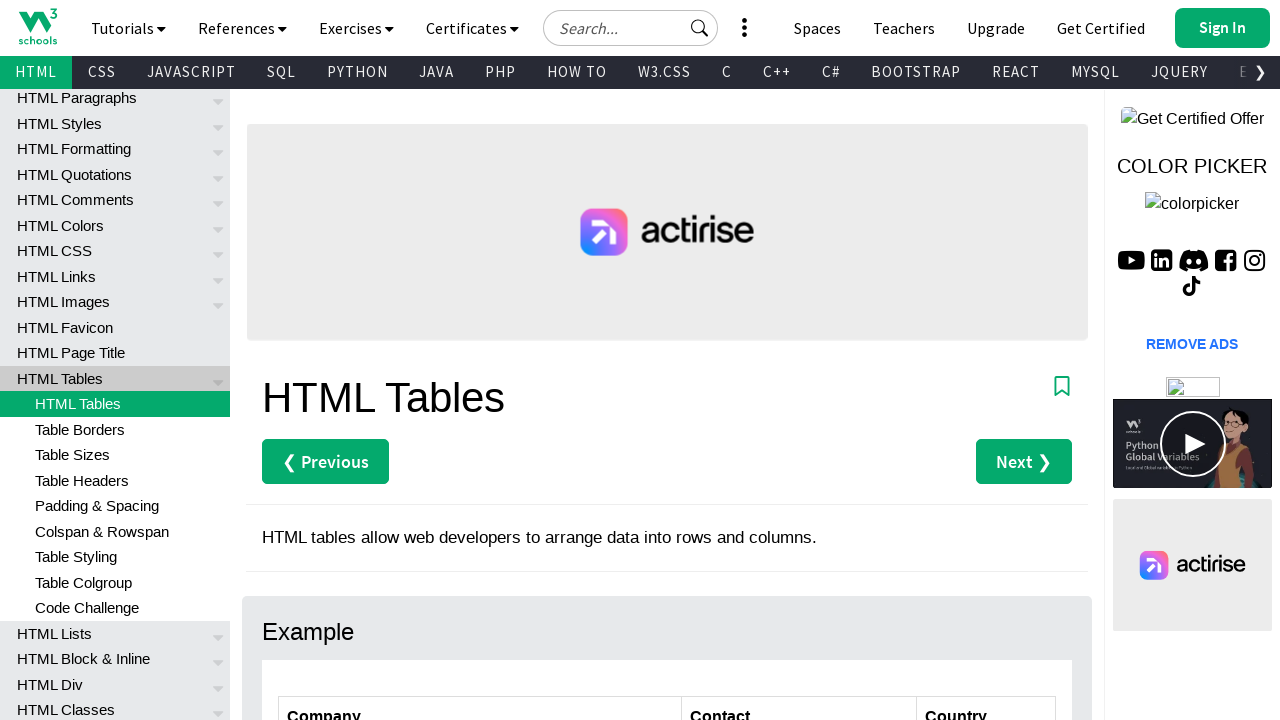

Verified table cell at row 2, column 3 is accessible
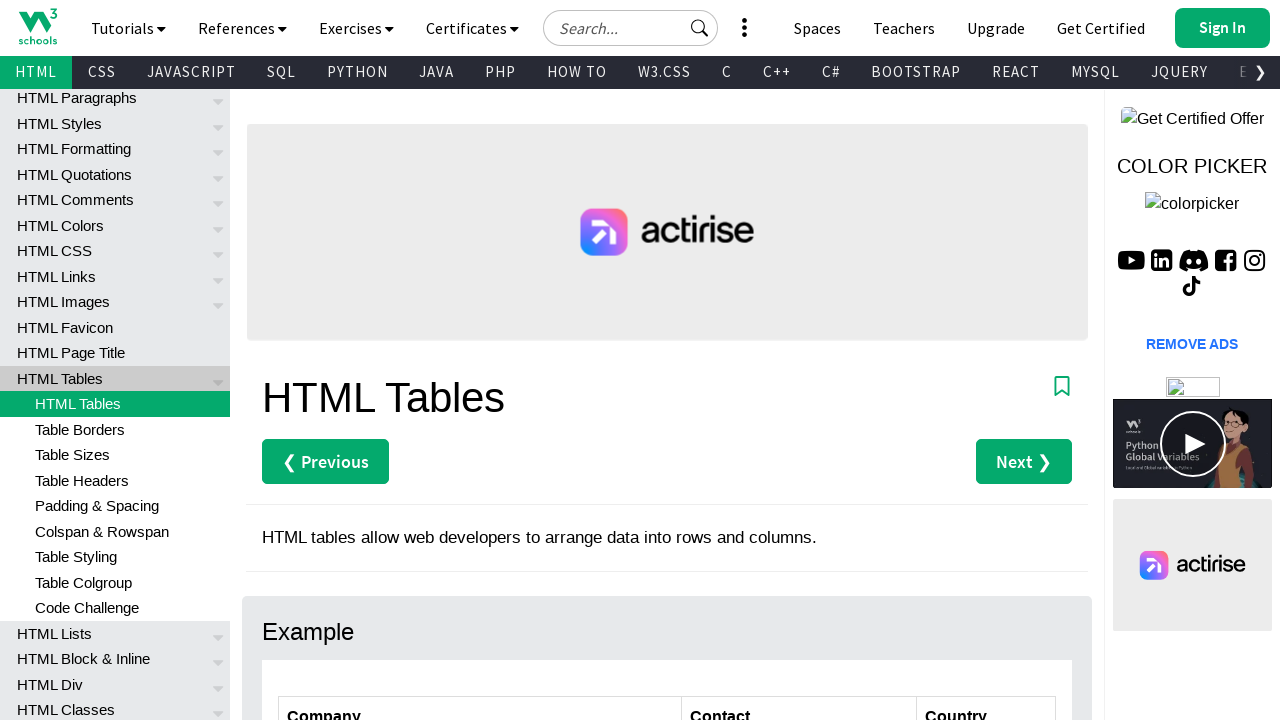

Verified table cell at row 3, column 1 is accessible
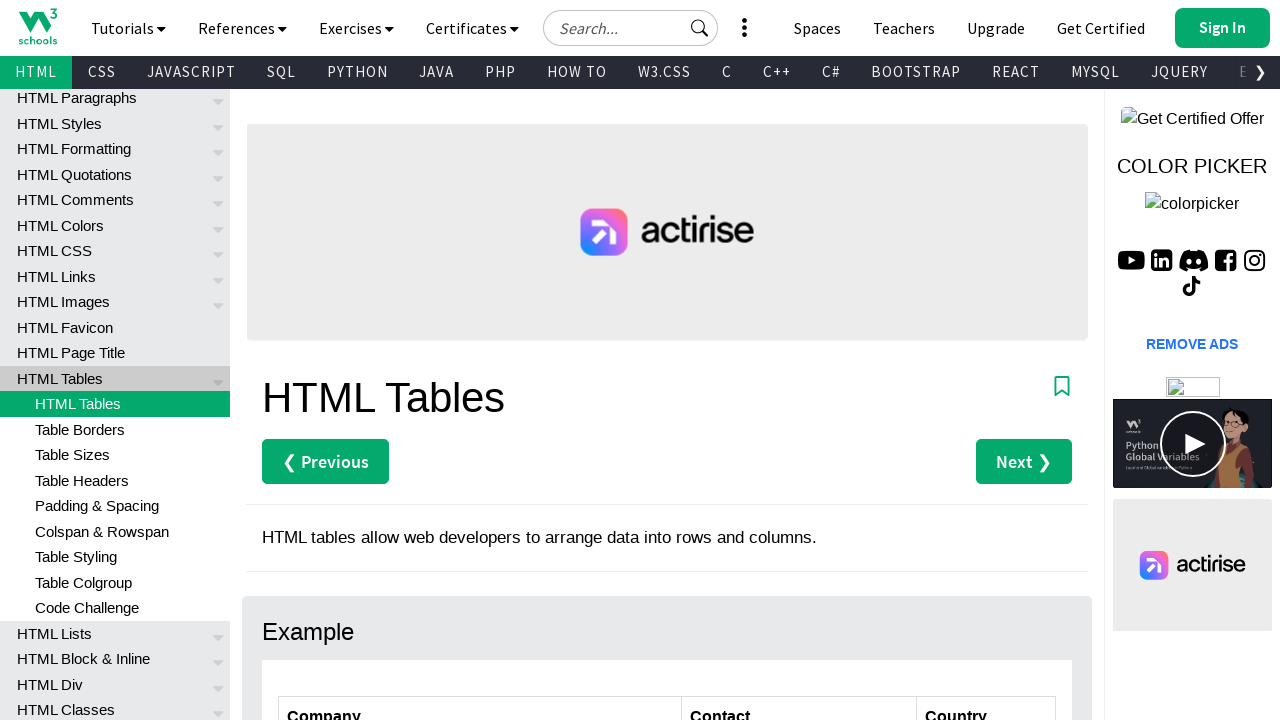

Verified table cell at row 3, column 2 is accessible
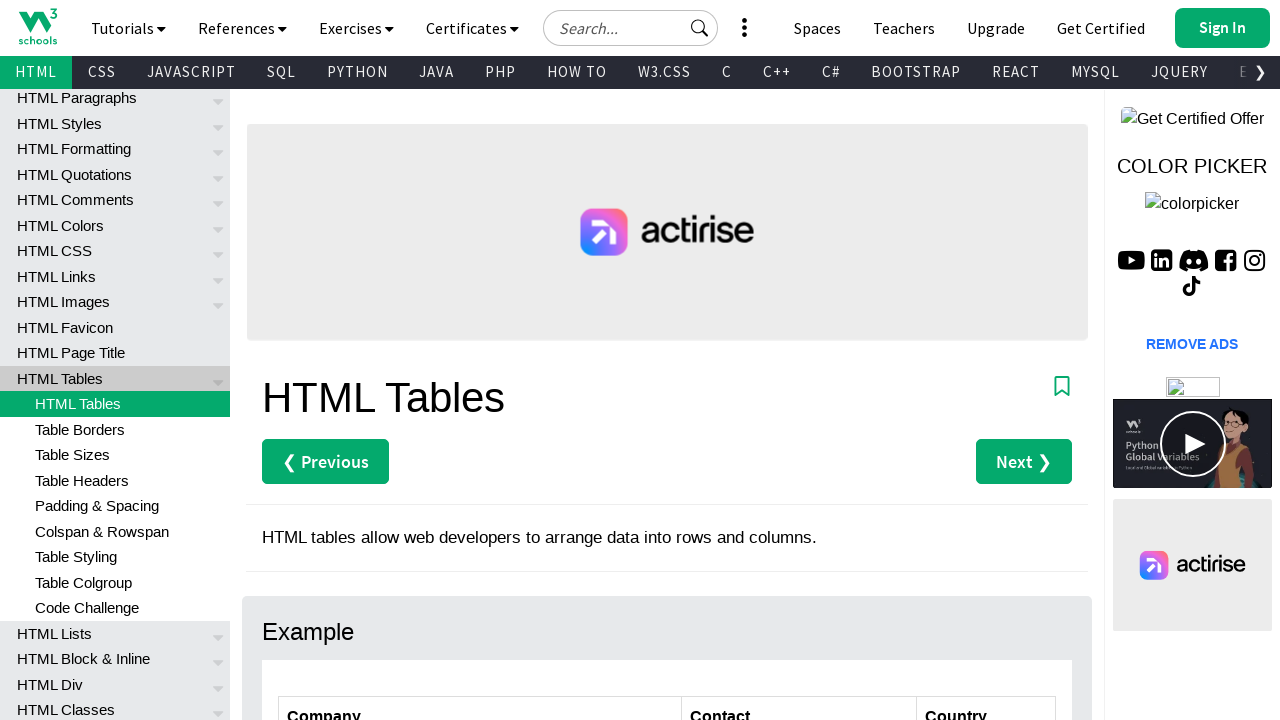

Verified table cell at row 3, column 3 is accessible
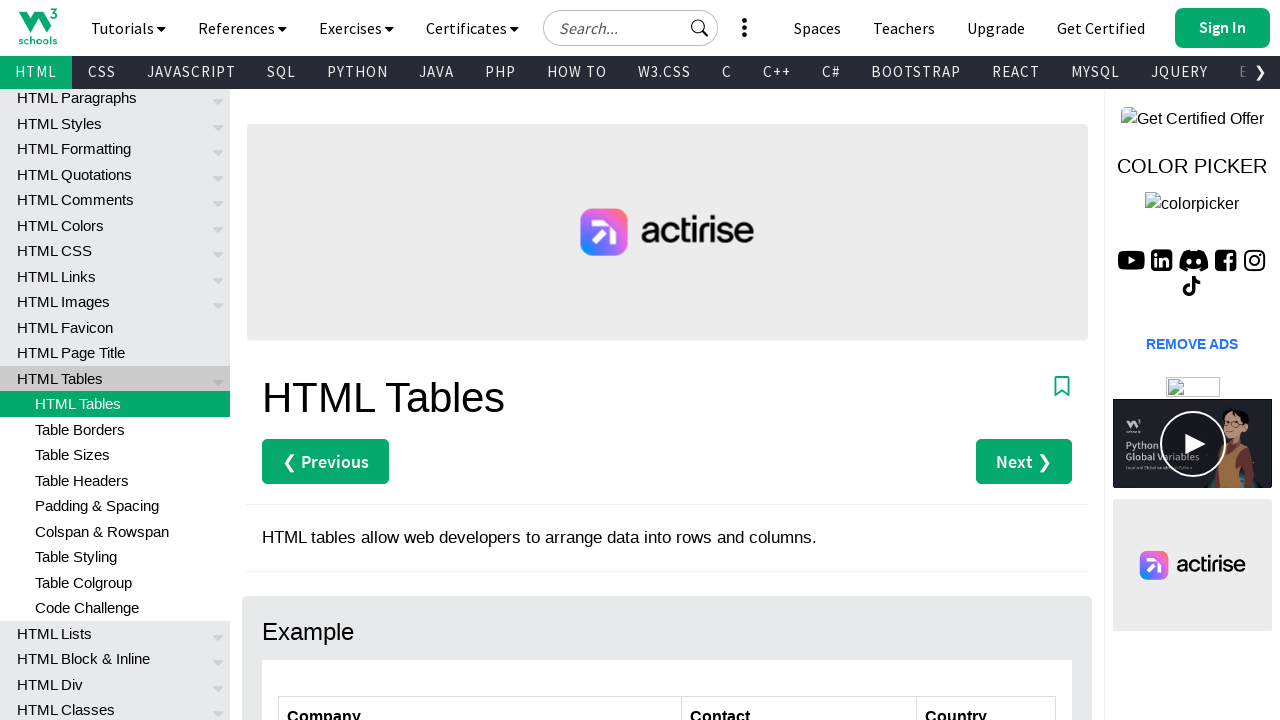

Verified table cell at row 4, column 1 is accessible
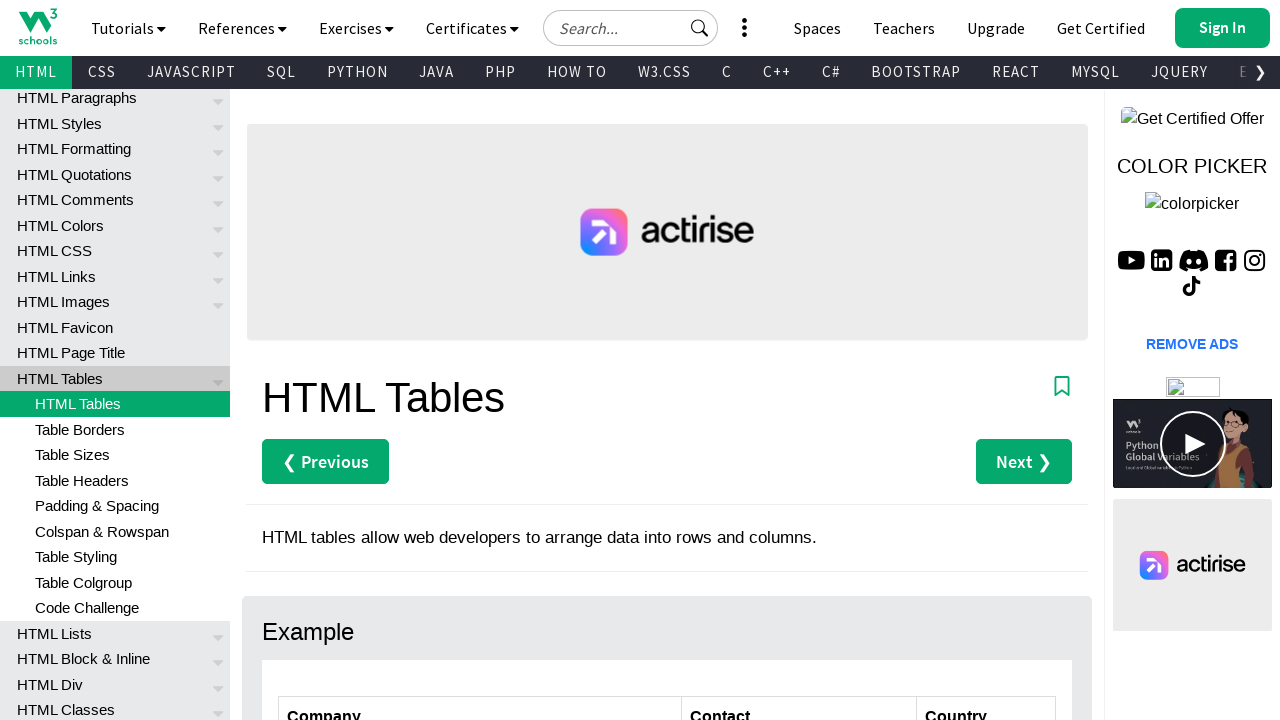

Verified table cell at row 4, column 2 is accessible
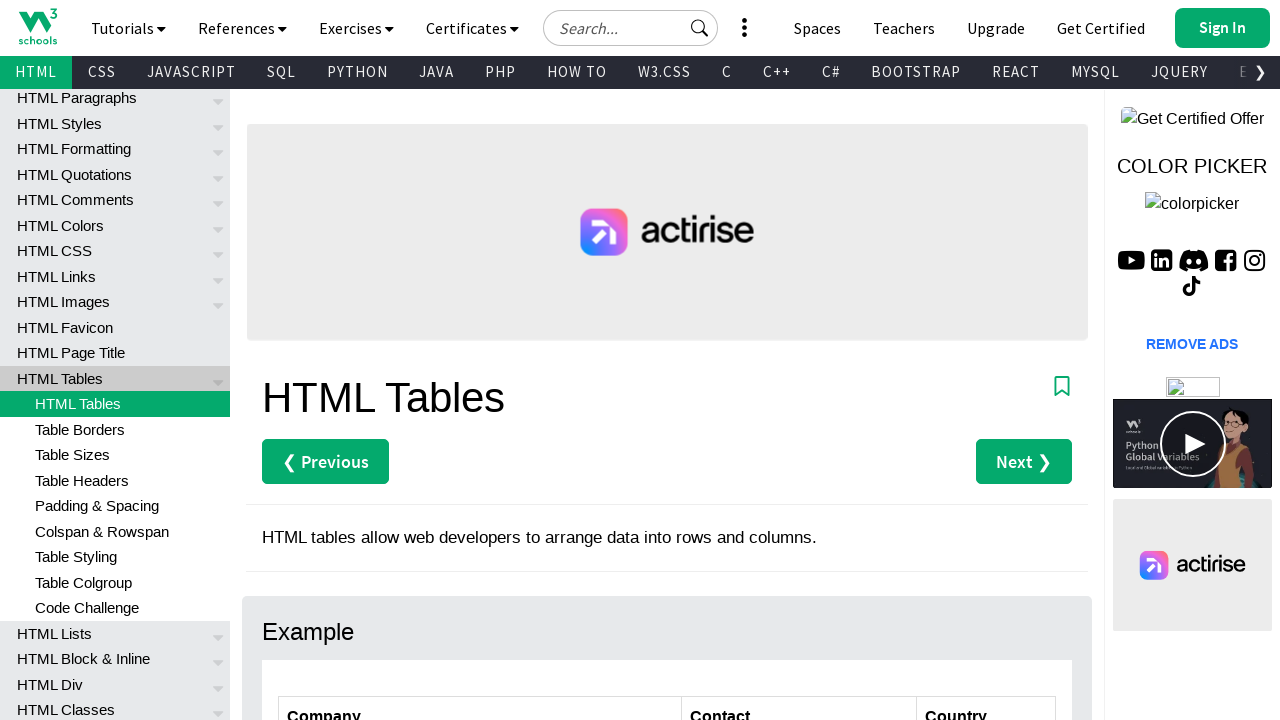

Verified table cell at row 4, column 3 is accessible
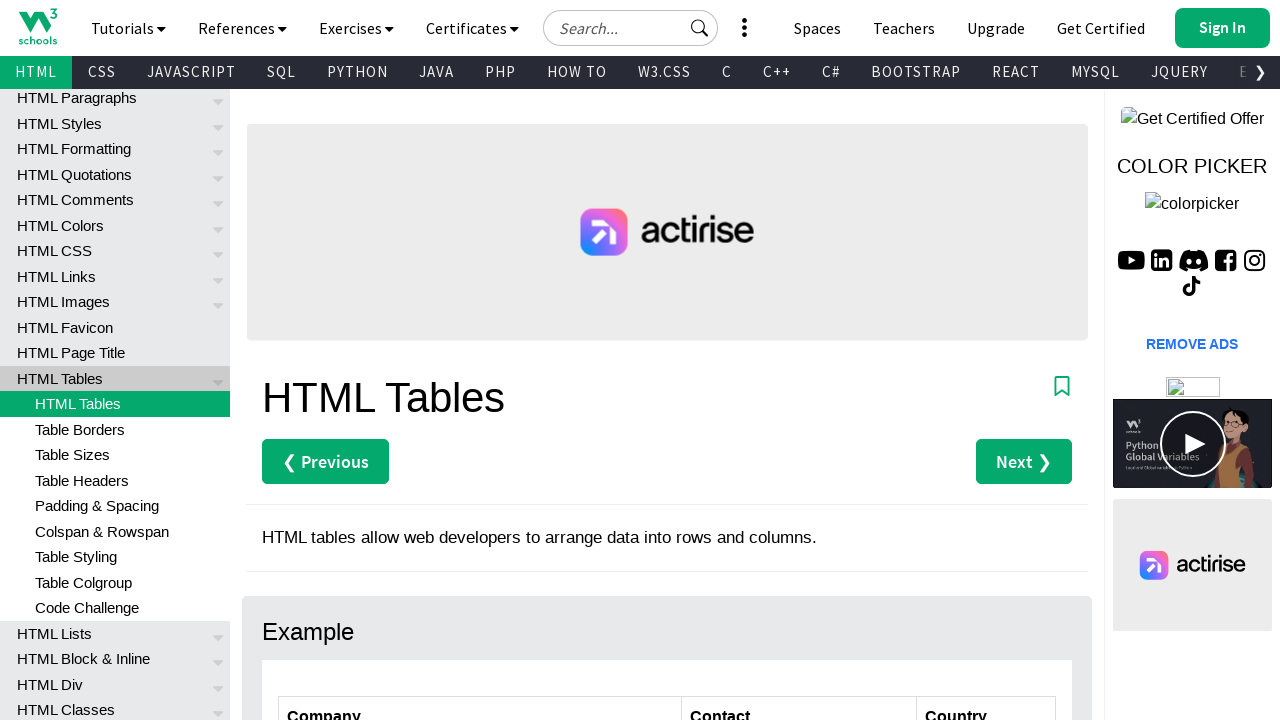

Verified table cell at row 5, column 1 is accessible
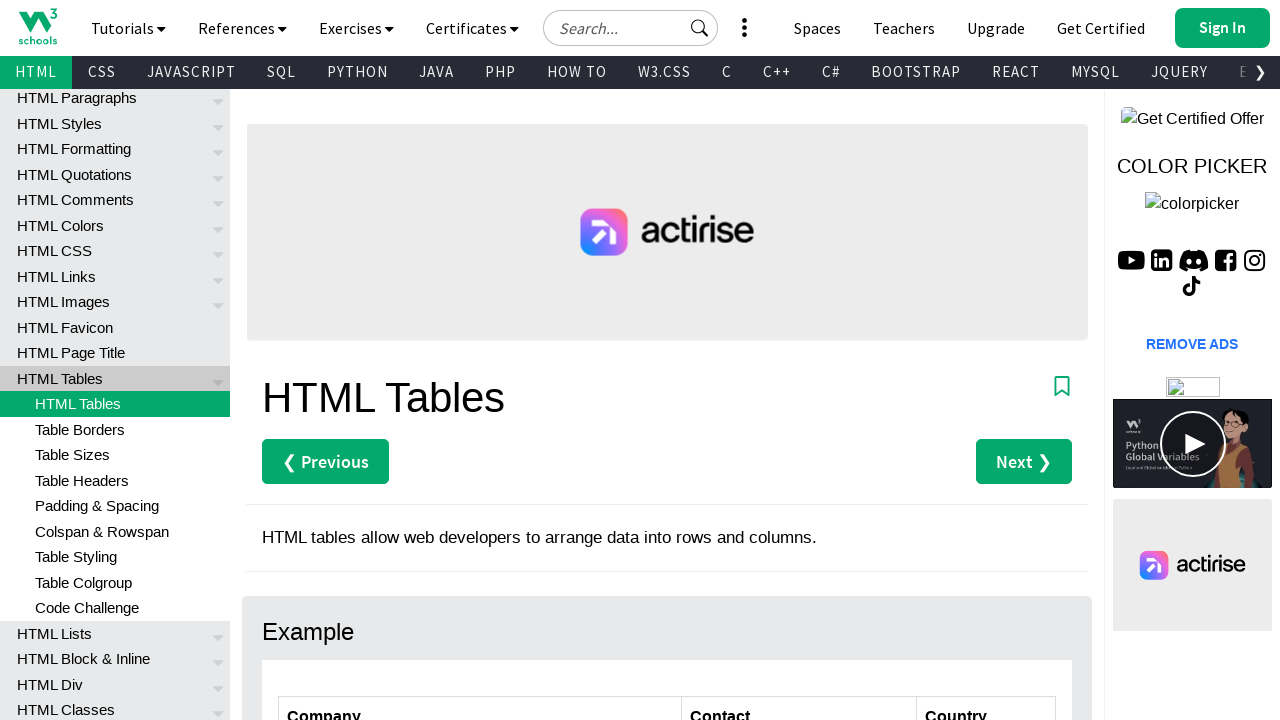

Verified table cell at row 5, column 2 is accessible
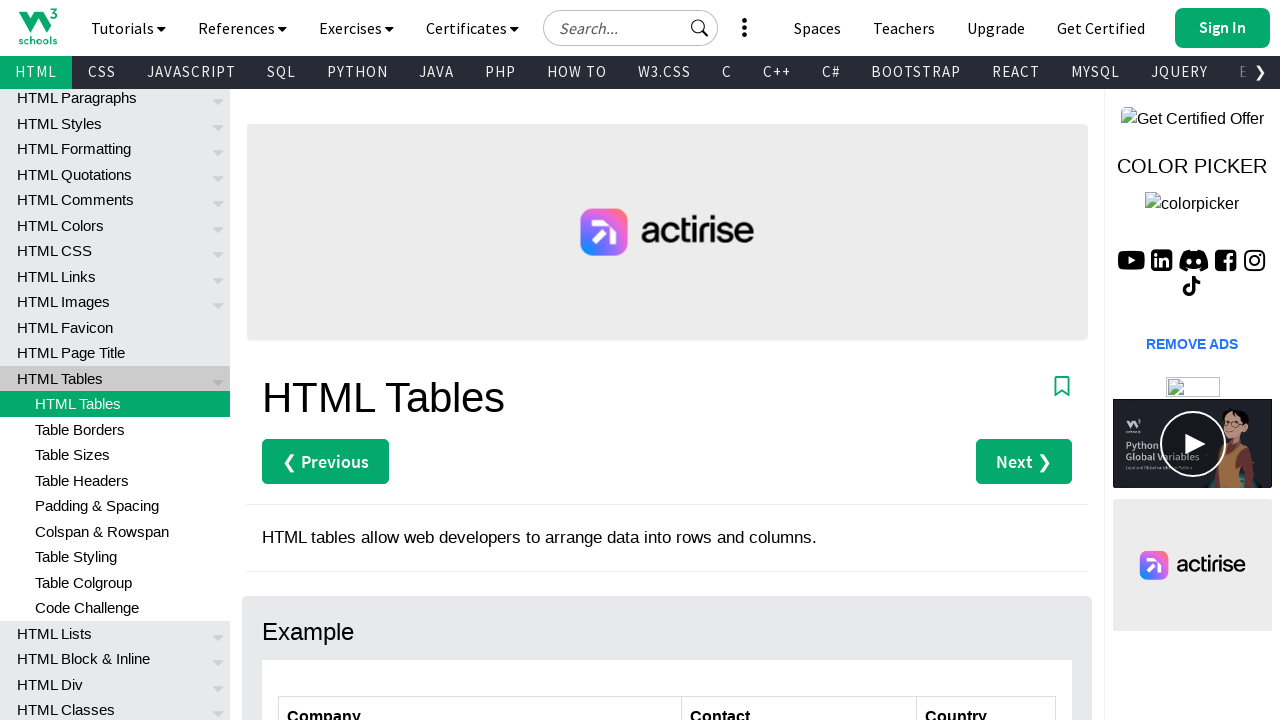

Verified table cell at row 5, column 3 is accessible
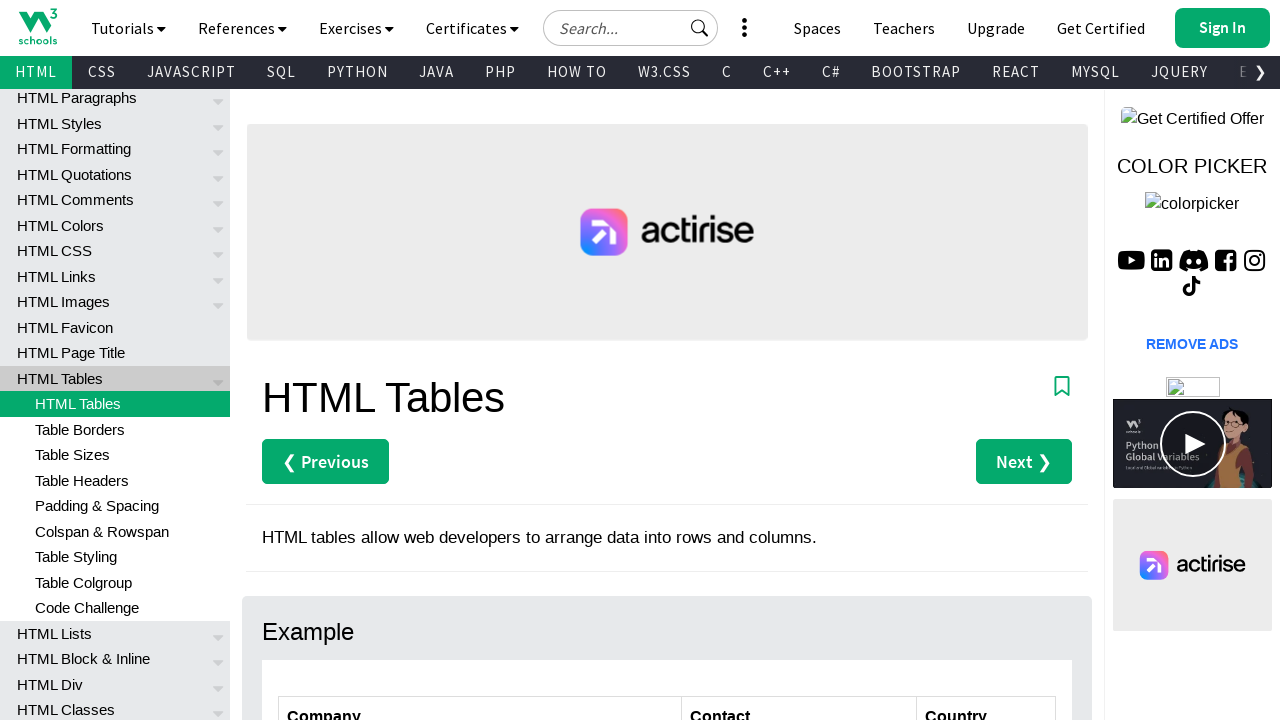

Verified table cell at row 6, column 1 is accessible
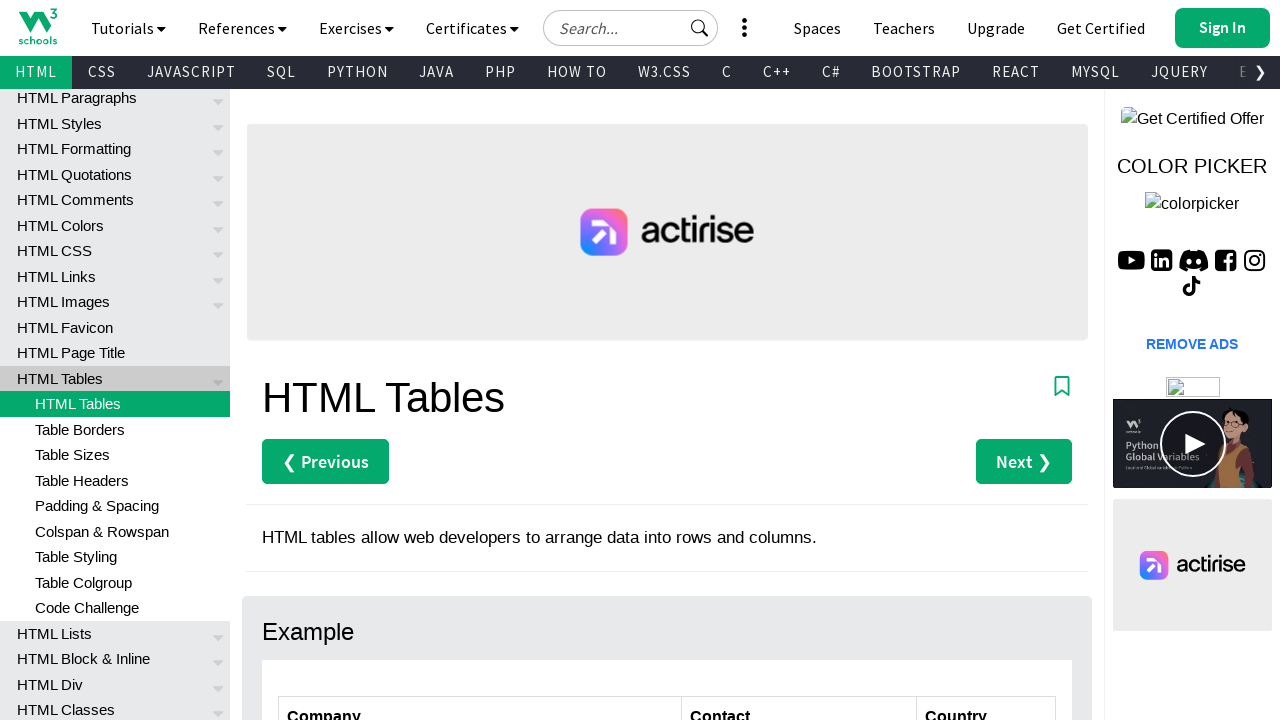

Verified table cell at row 6, column 2 is accessible
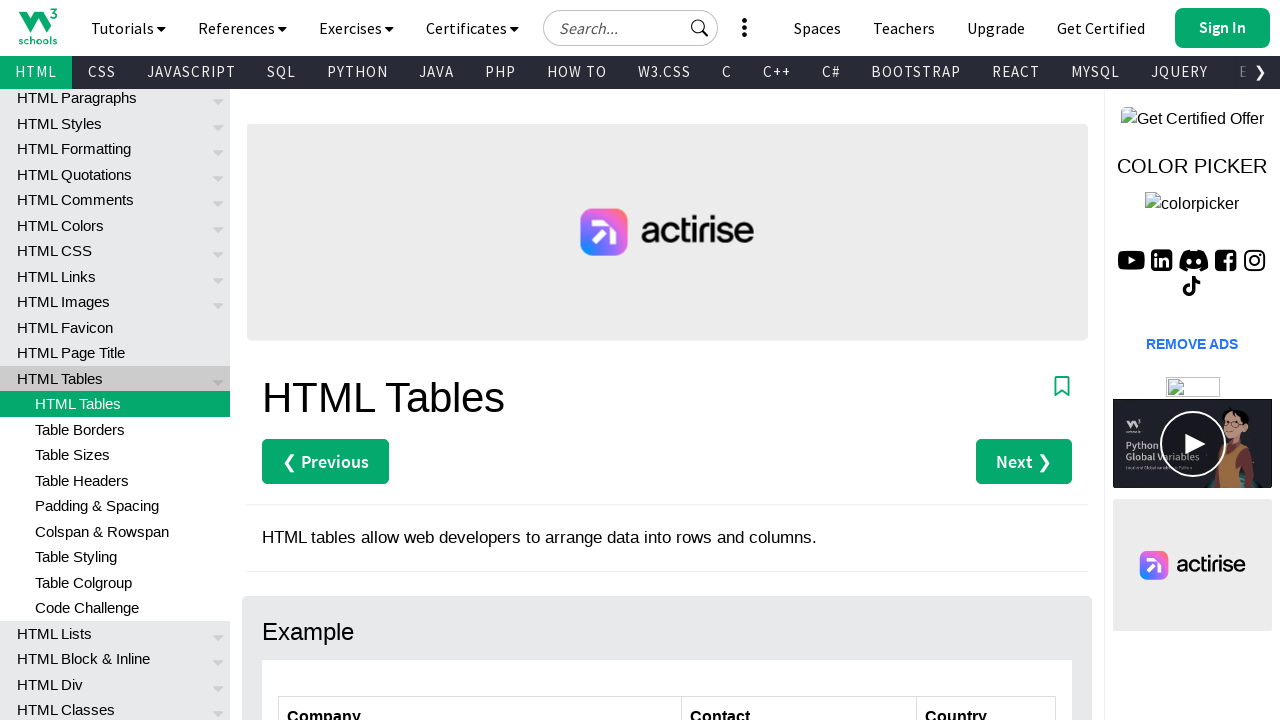

Verified table cell at row 6, column 3 is accessible
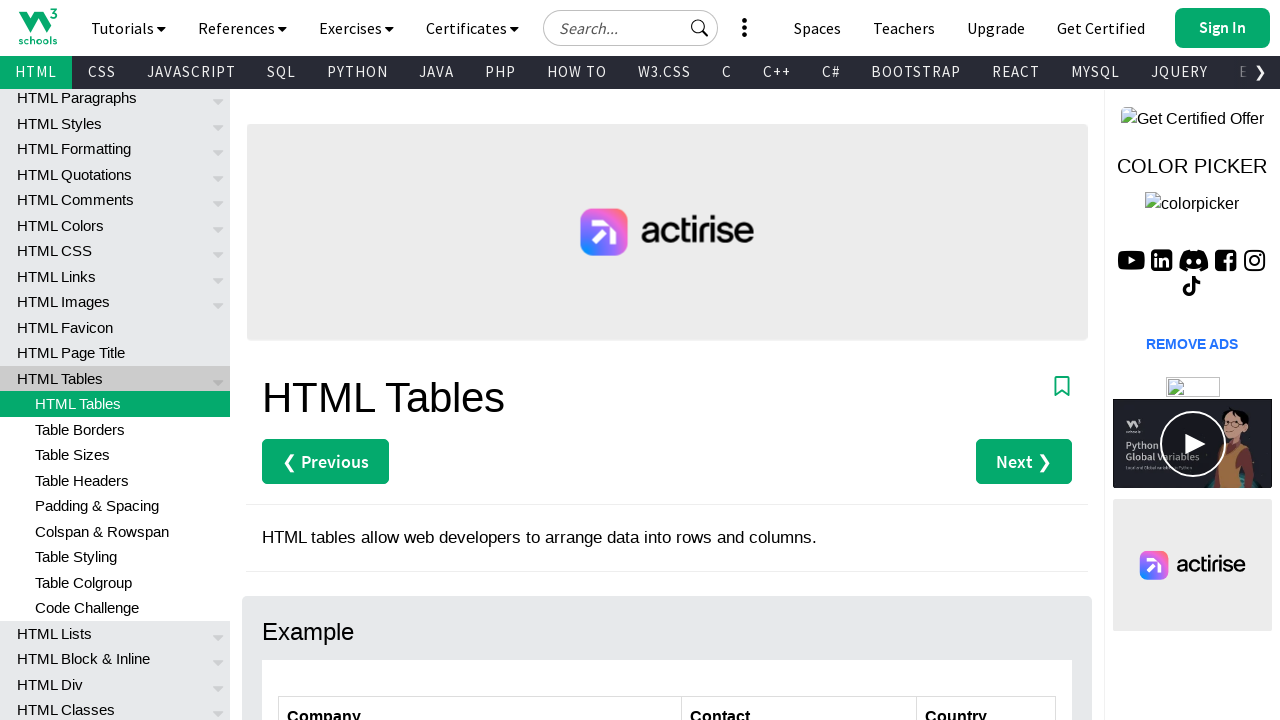

Verified table cell at row 7, column 1 is accessible
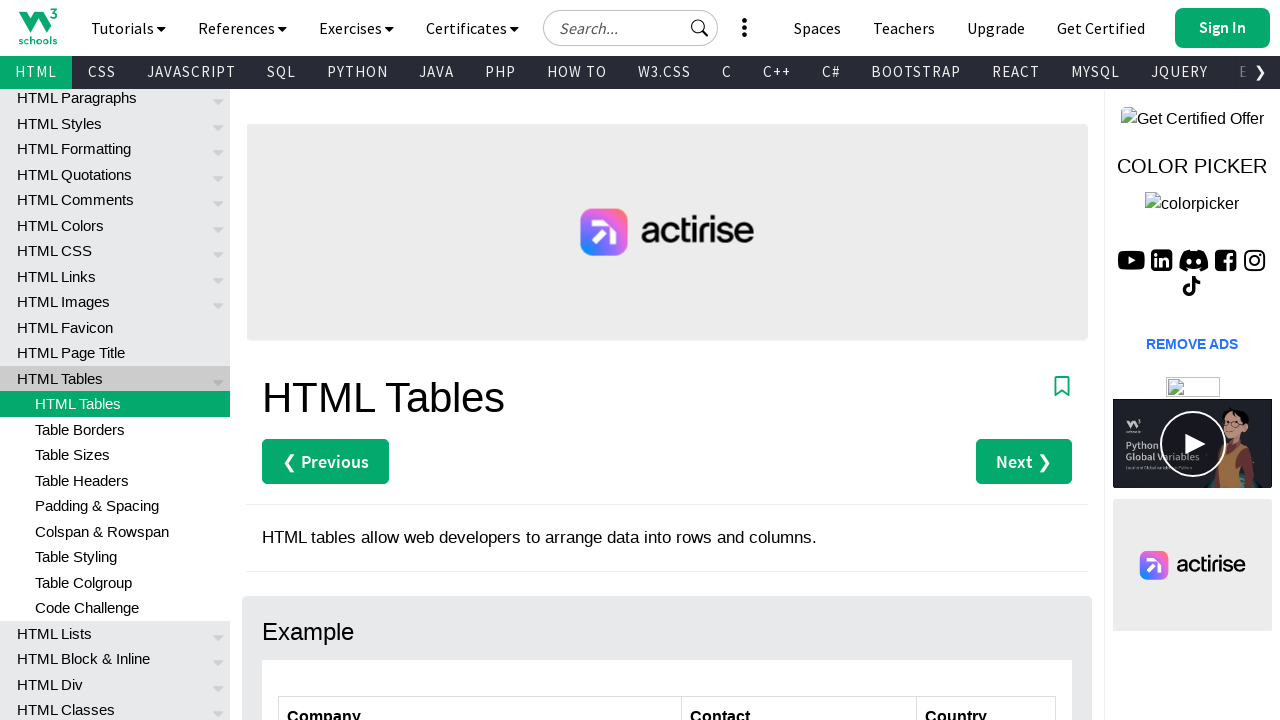

Verified table cell at row 7, column 2 is accessible
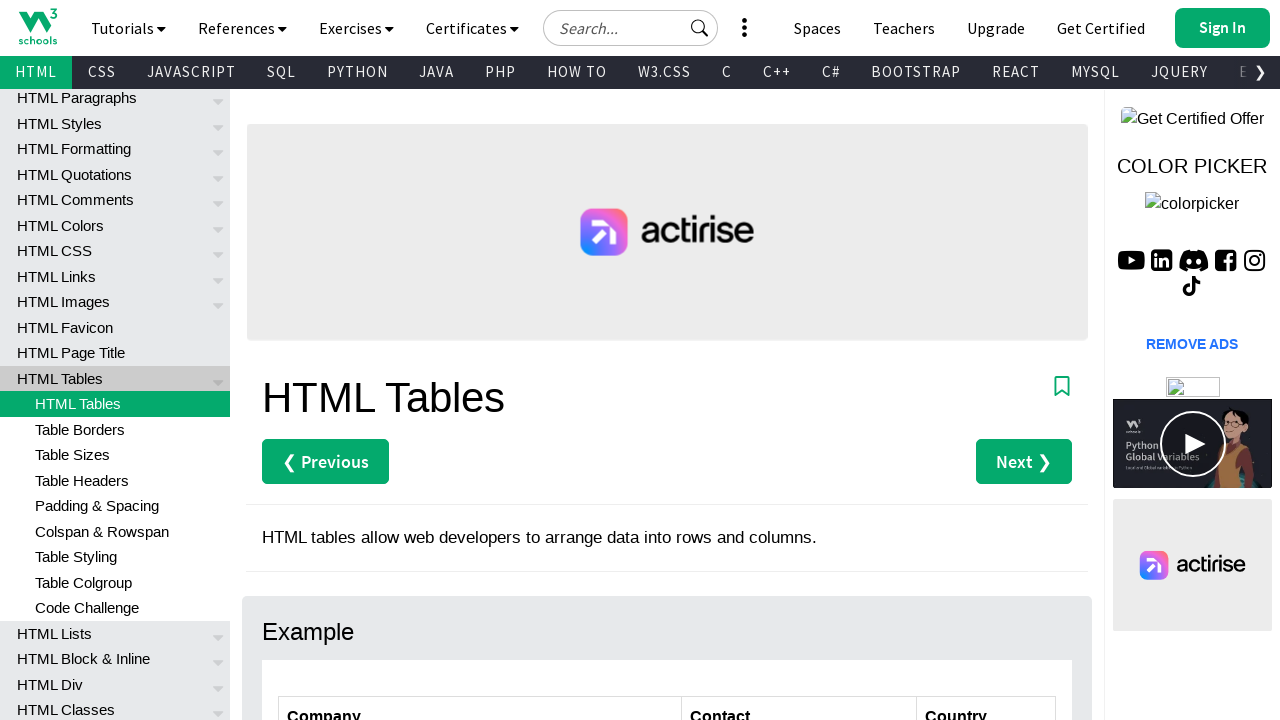

Verified table cell at row 7, column 3 is accessible
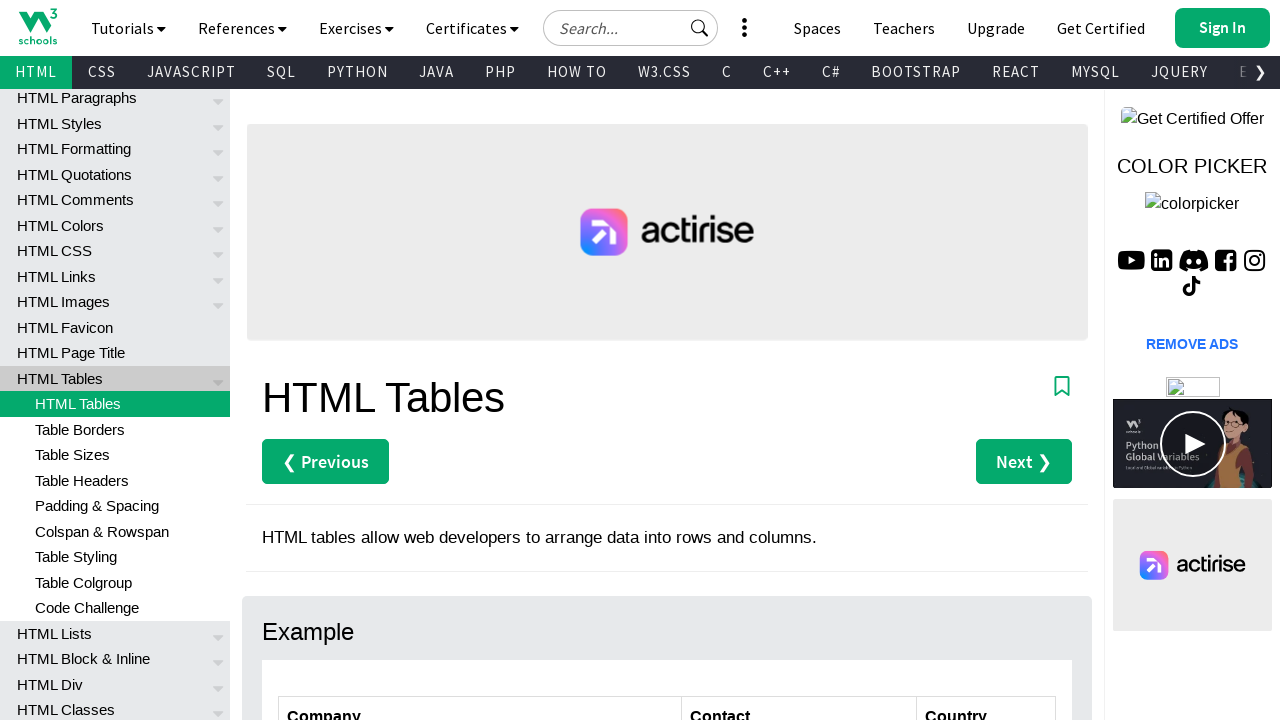

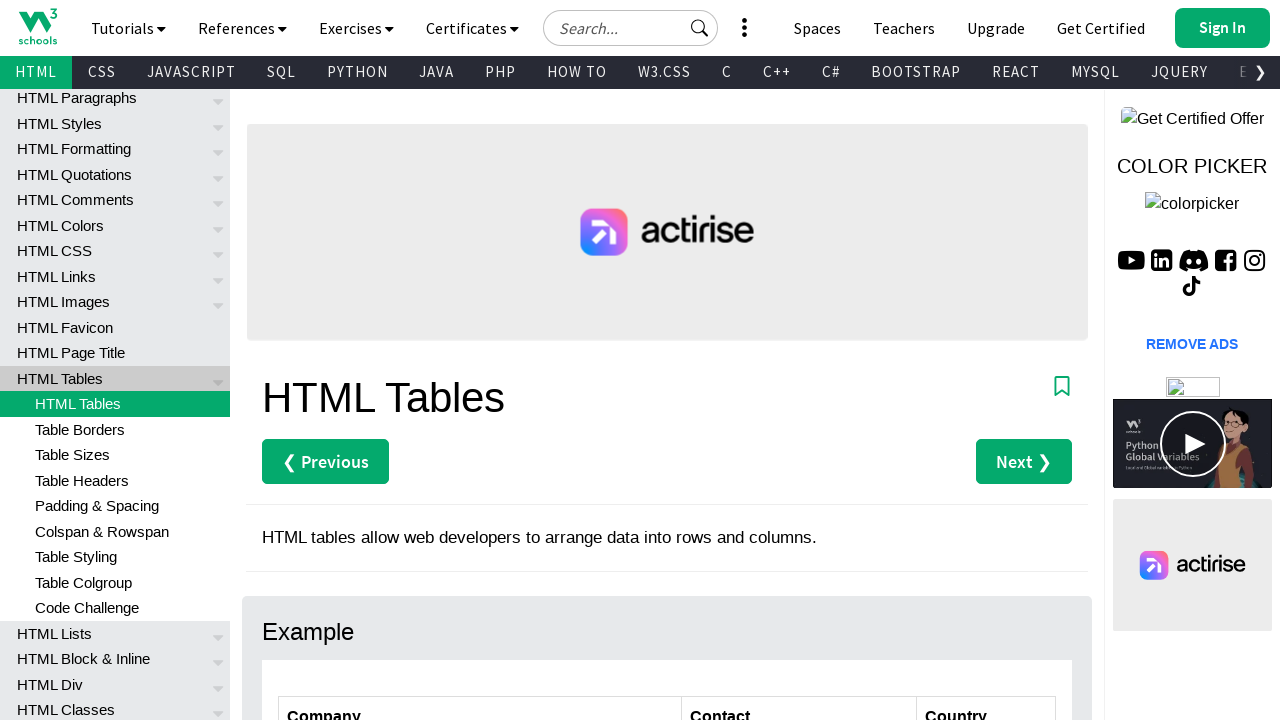